Tests multi-window handling by opening a new window, navigating to a different page, extracting a course name, switching back to the original window, and filling a form field with the extracted text

Starting URL: https://rahulshettyacademy.com/angularpractice/

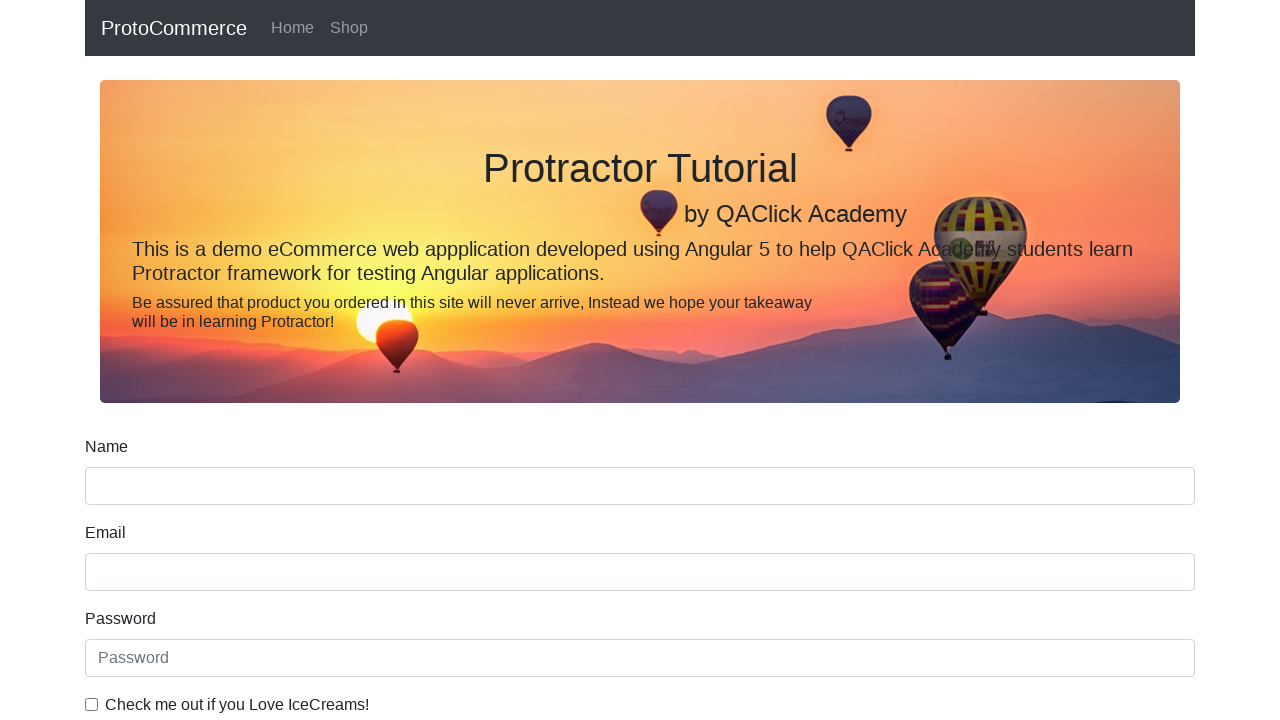

Opened a new window/tab
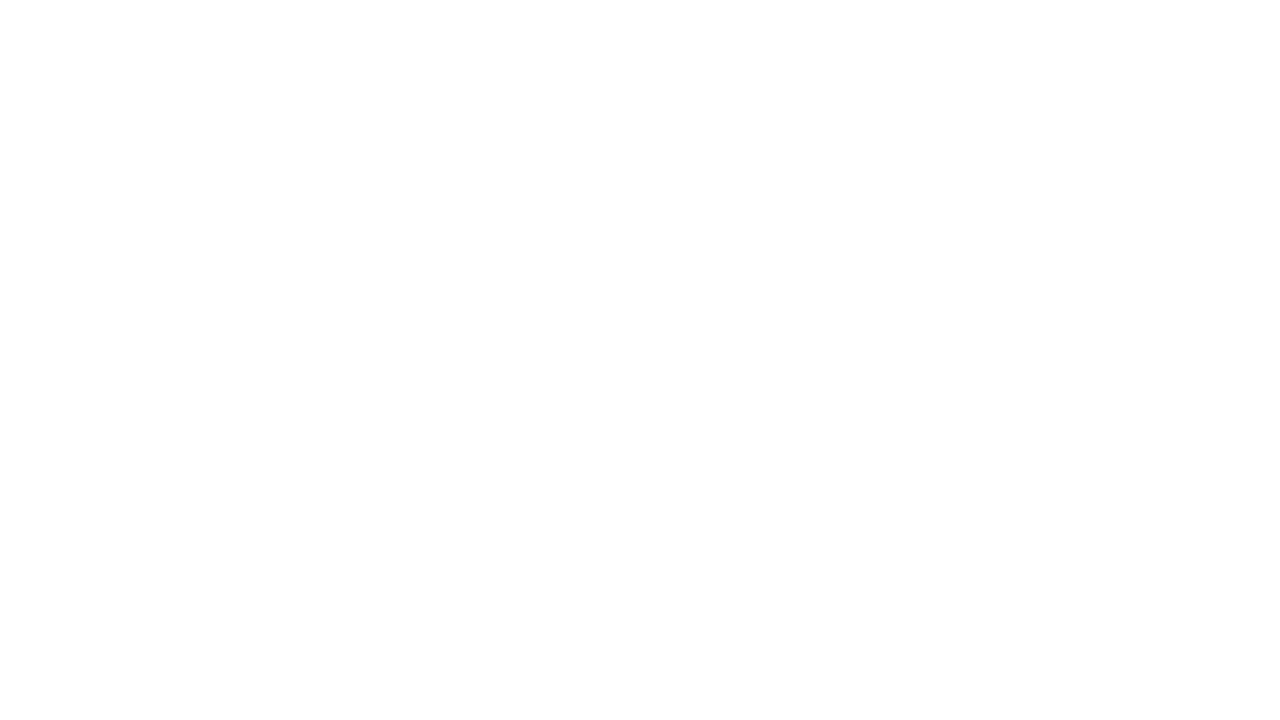

Navigated to https://rahulshettyacademy.com/ in new window
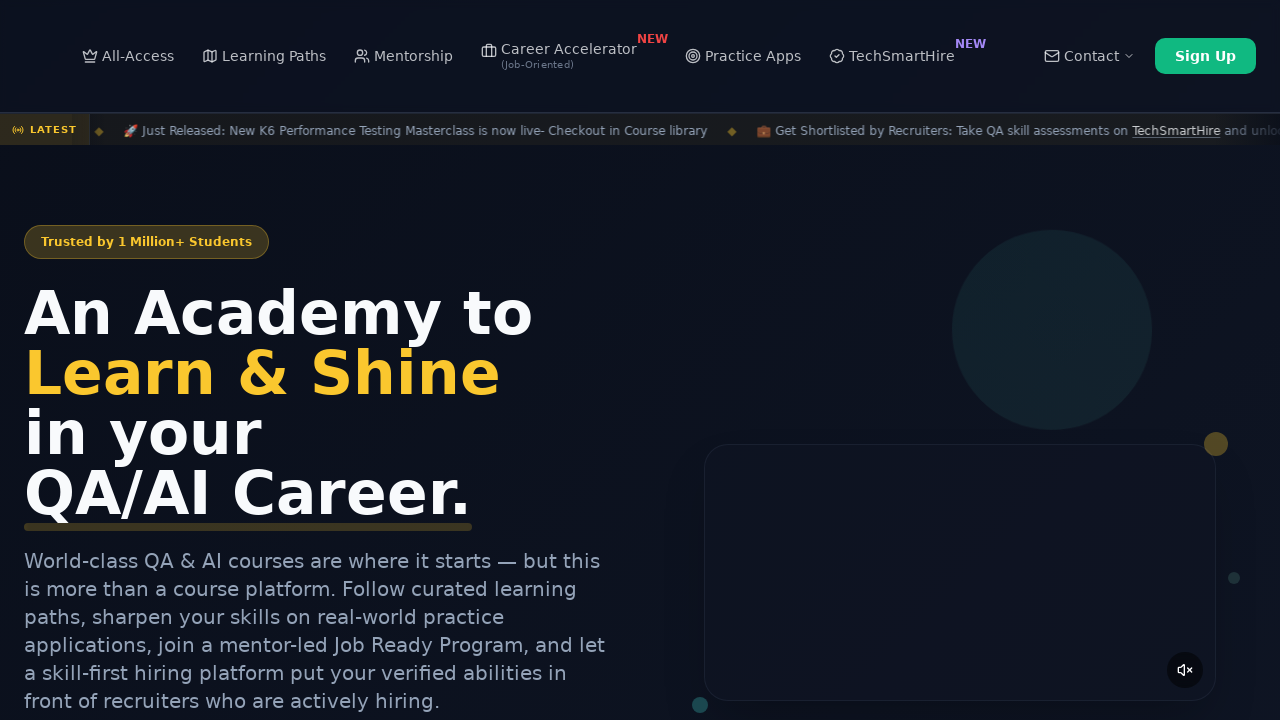

Located all course links on the page
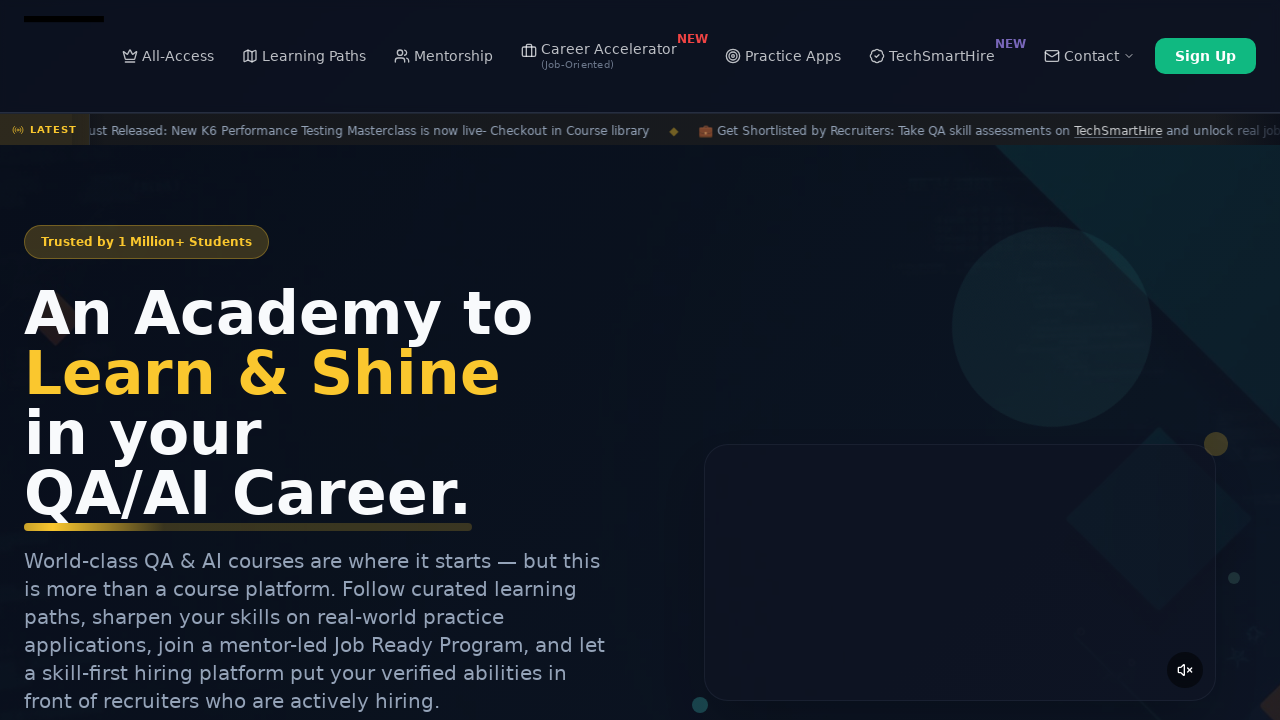

Extracted course name: Playwright Testing
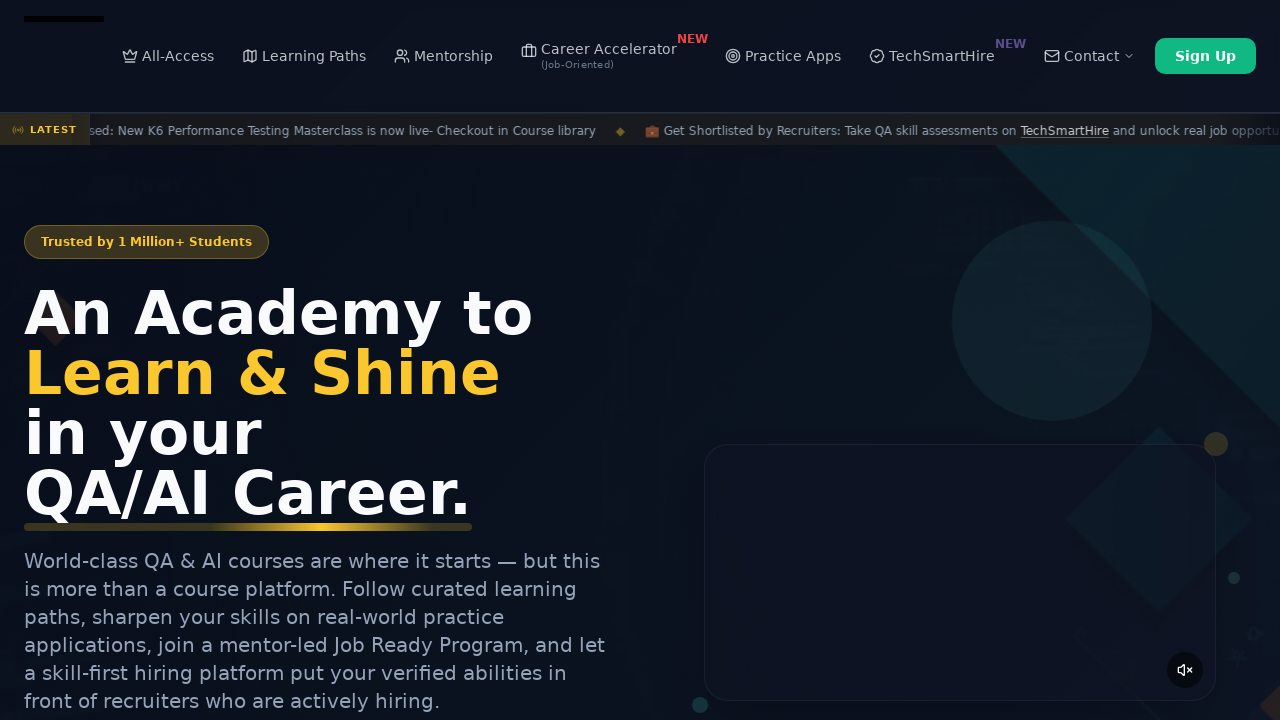

Switched back to original window
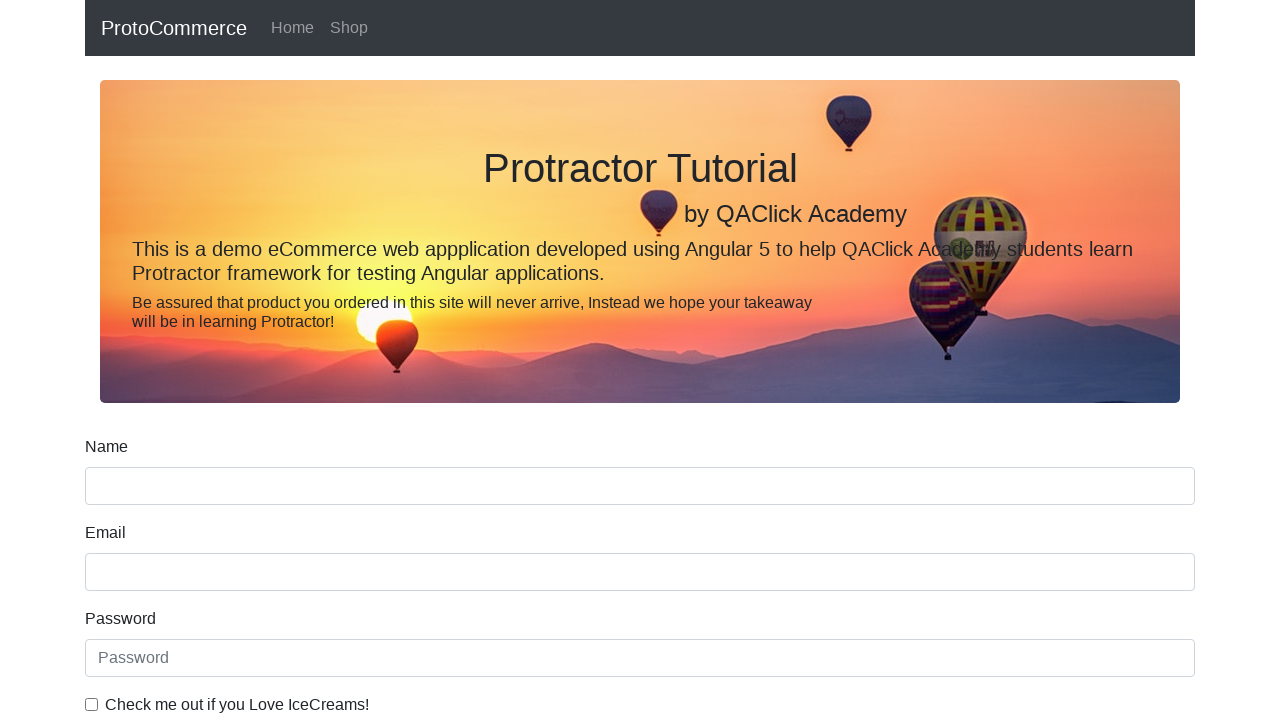

Filled name field with course name: Playwright Testing on [name='name']
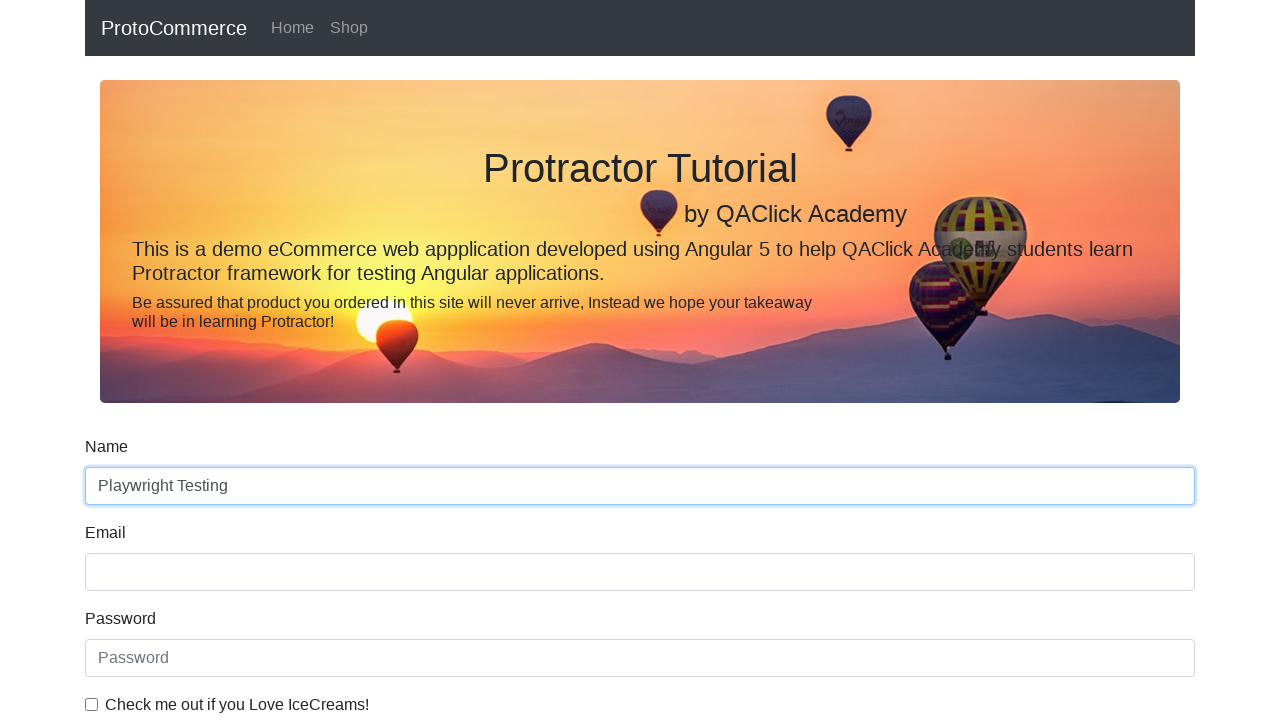

Confirmed name field is present and filled
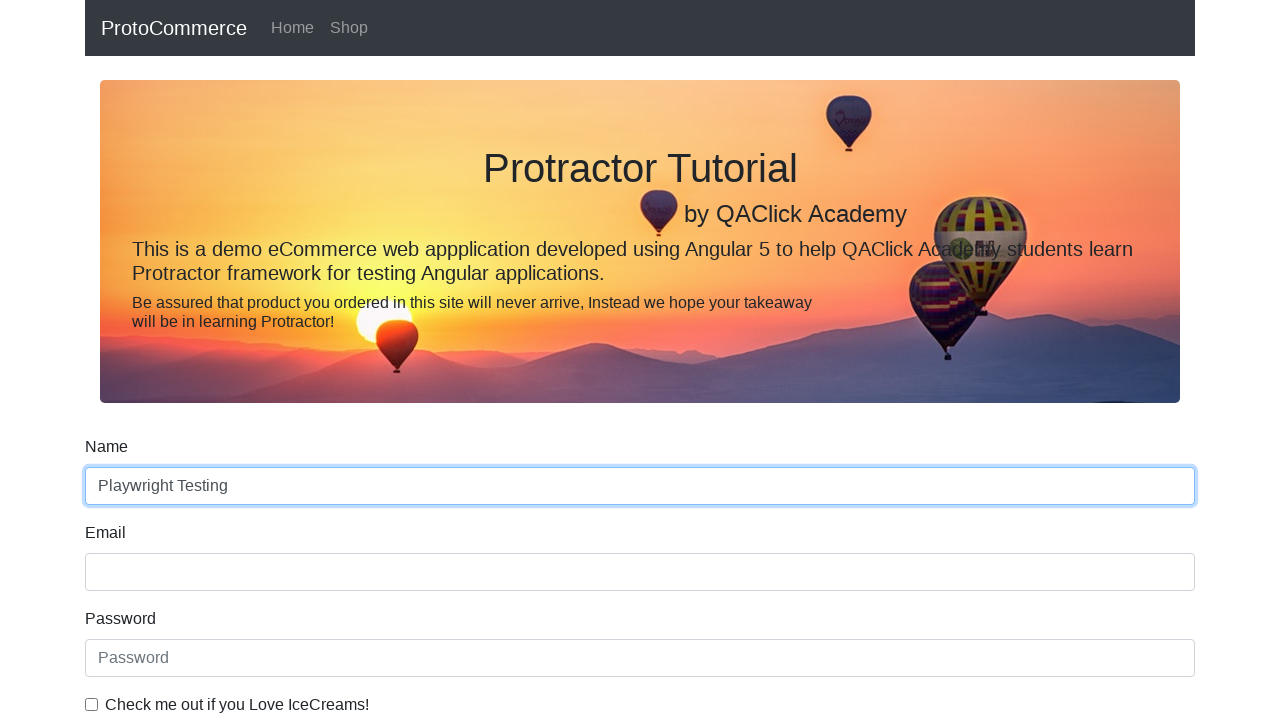

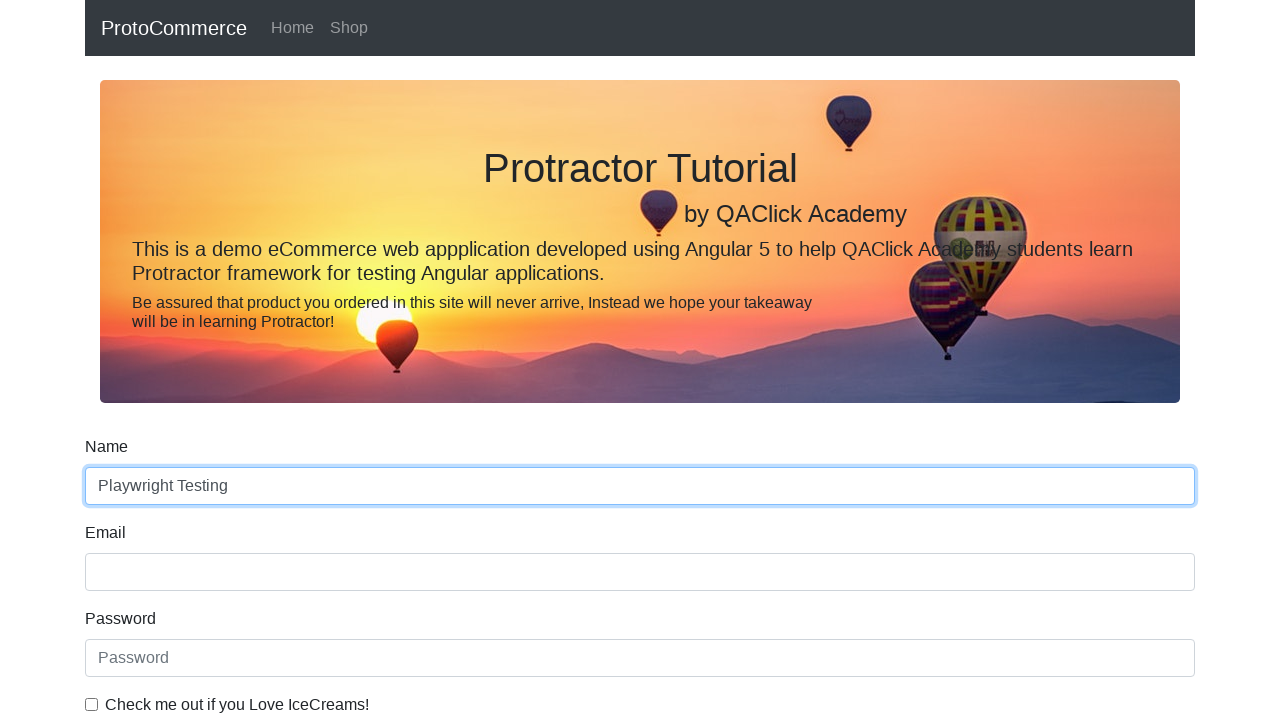